Simple test that navigates to the Nykaa beauty e-commerce website and maximizes the browser window.

Starting URL: https://www.nykaa.com

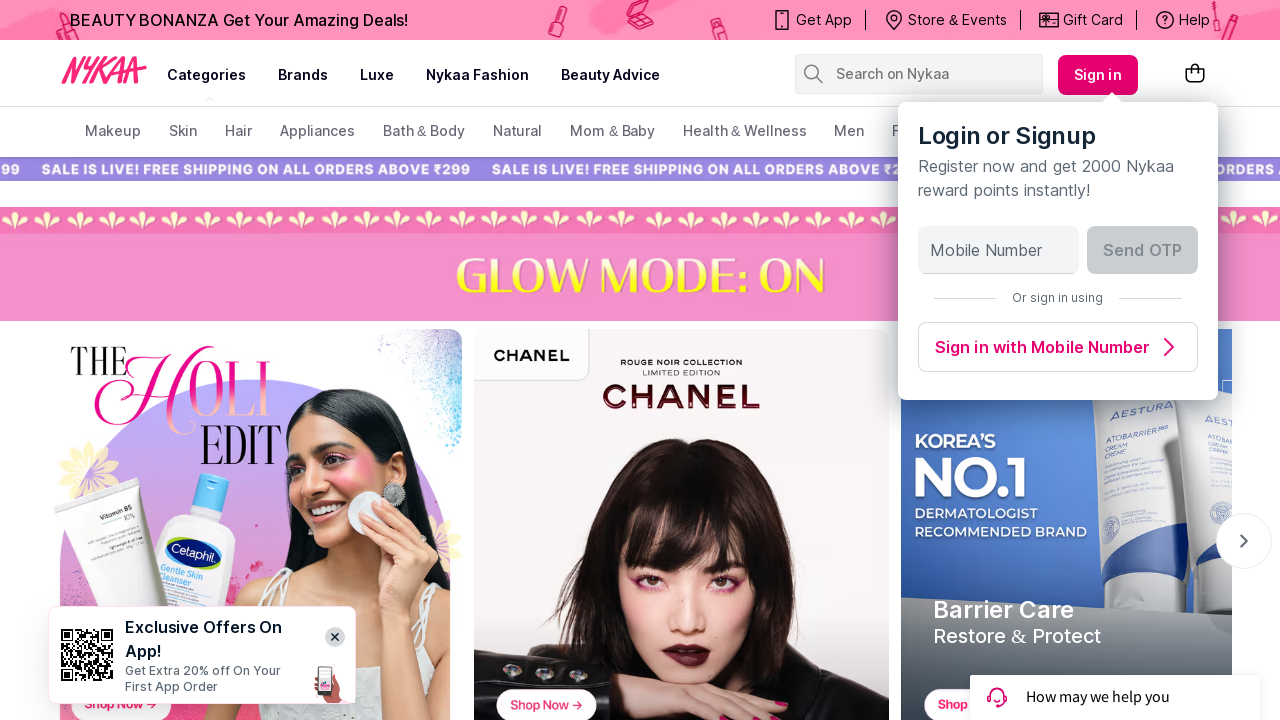

Navigated to Nykaa beauty e-commerce website
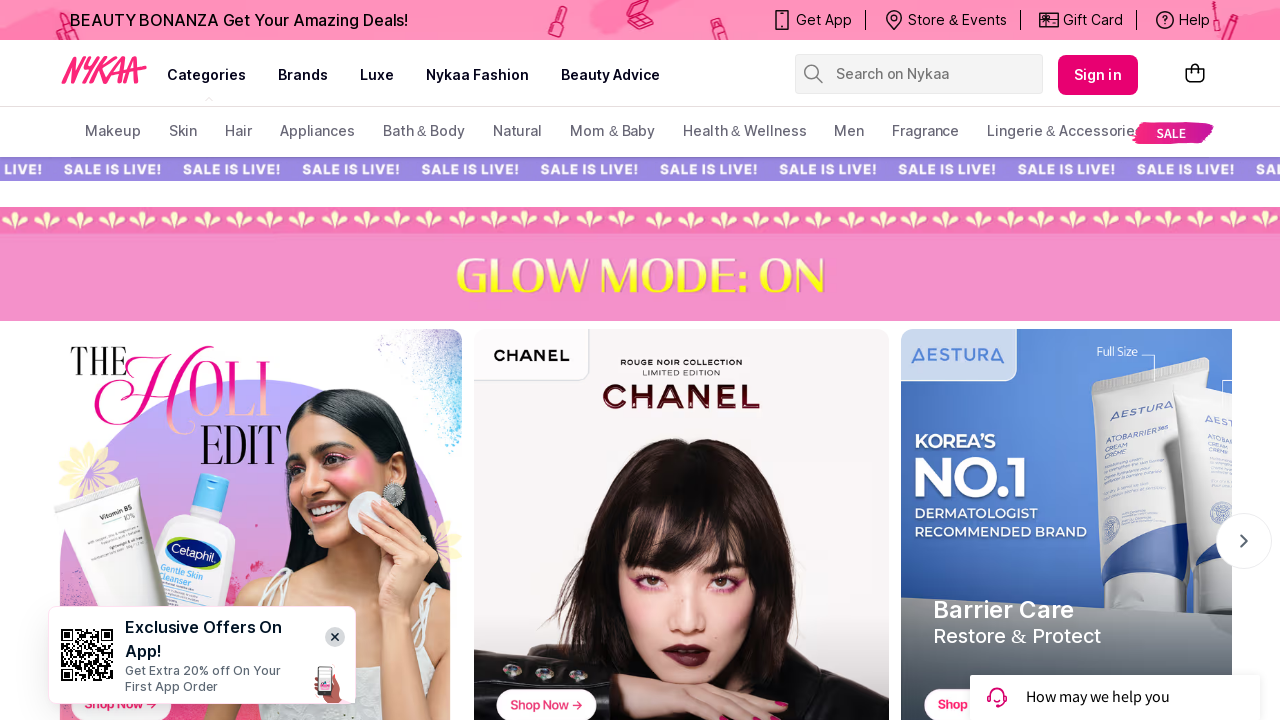

Maximized browser window to 1920x1080
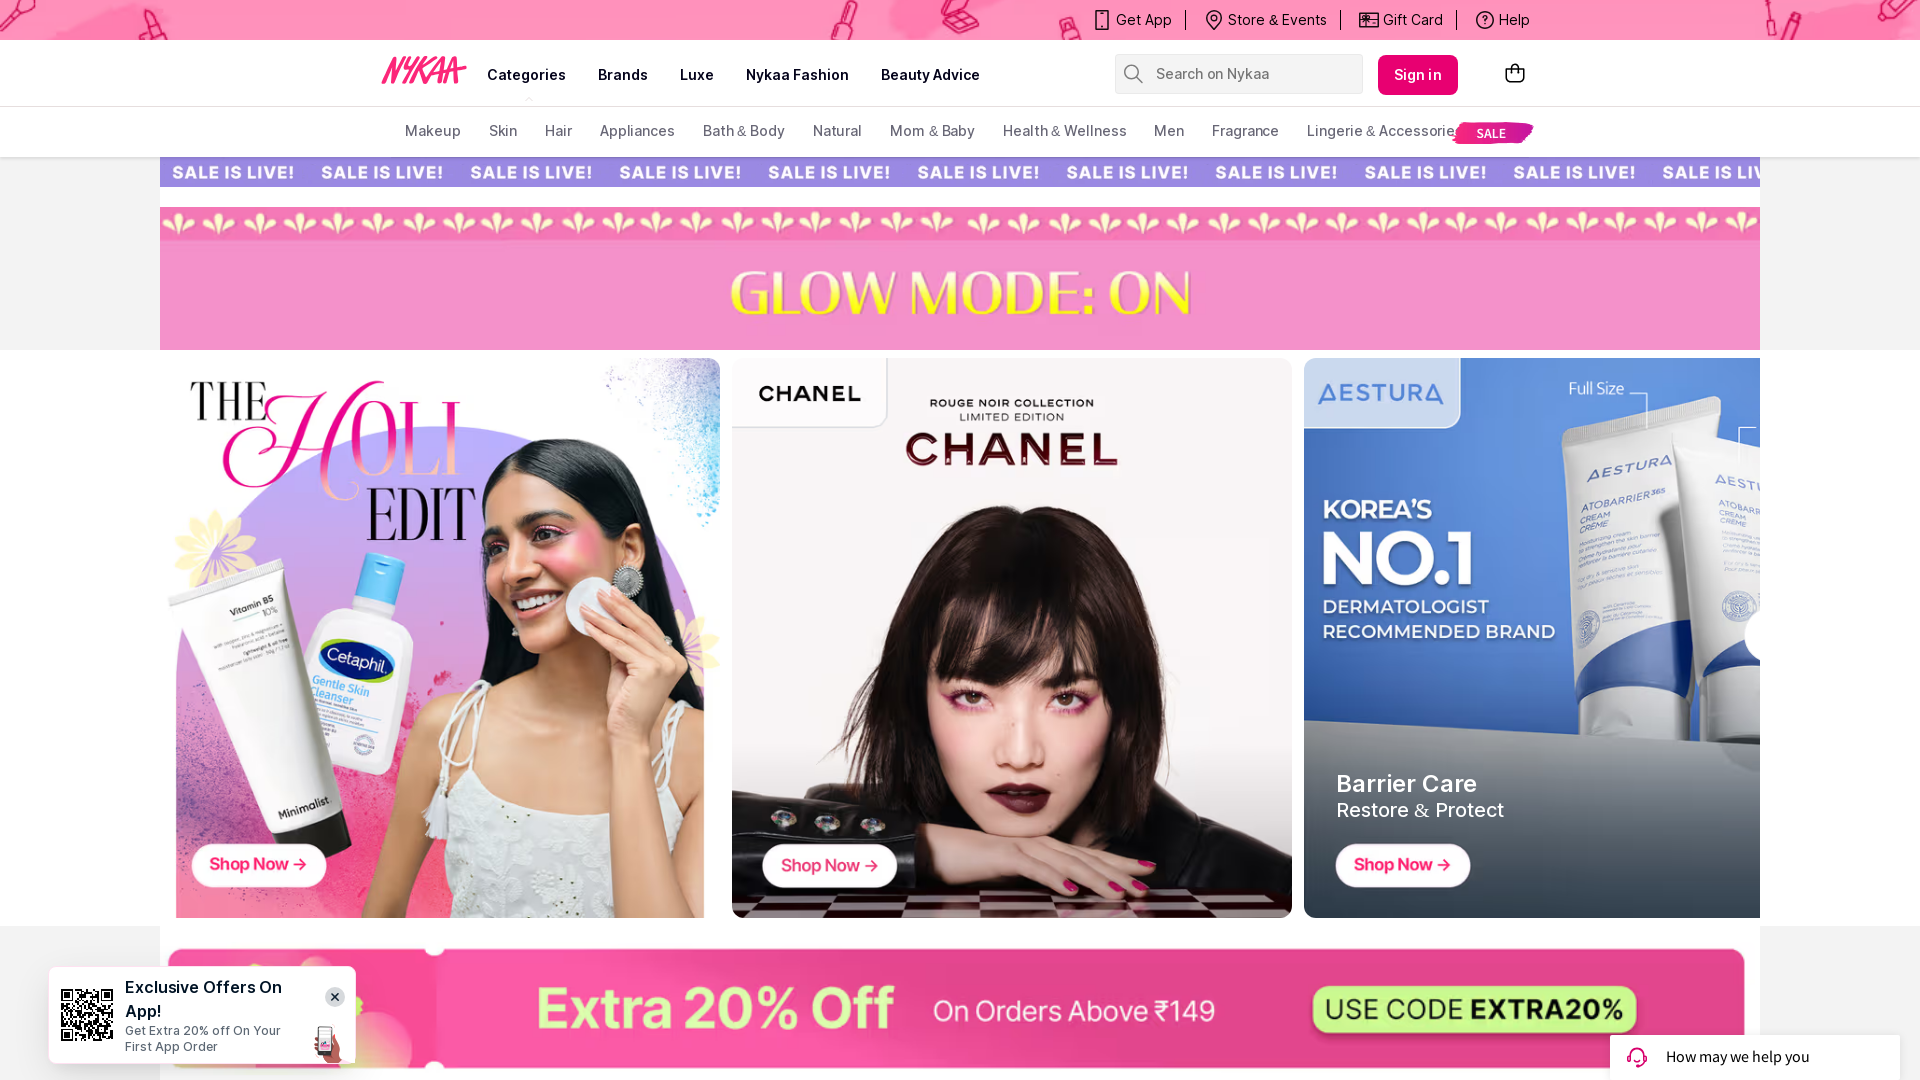

Page fully loaded (domcontentloaded)
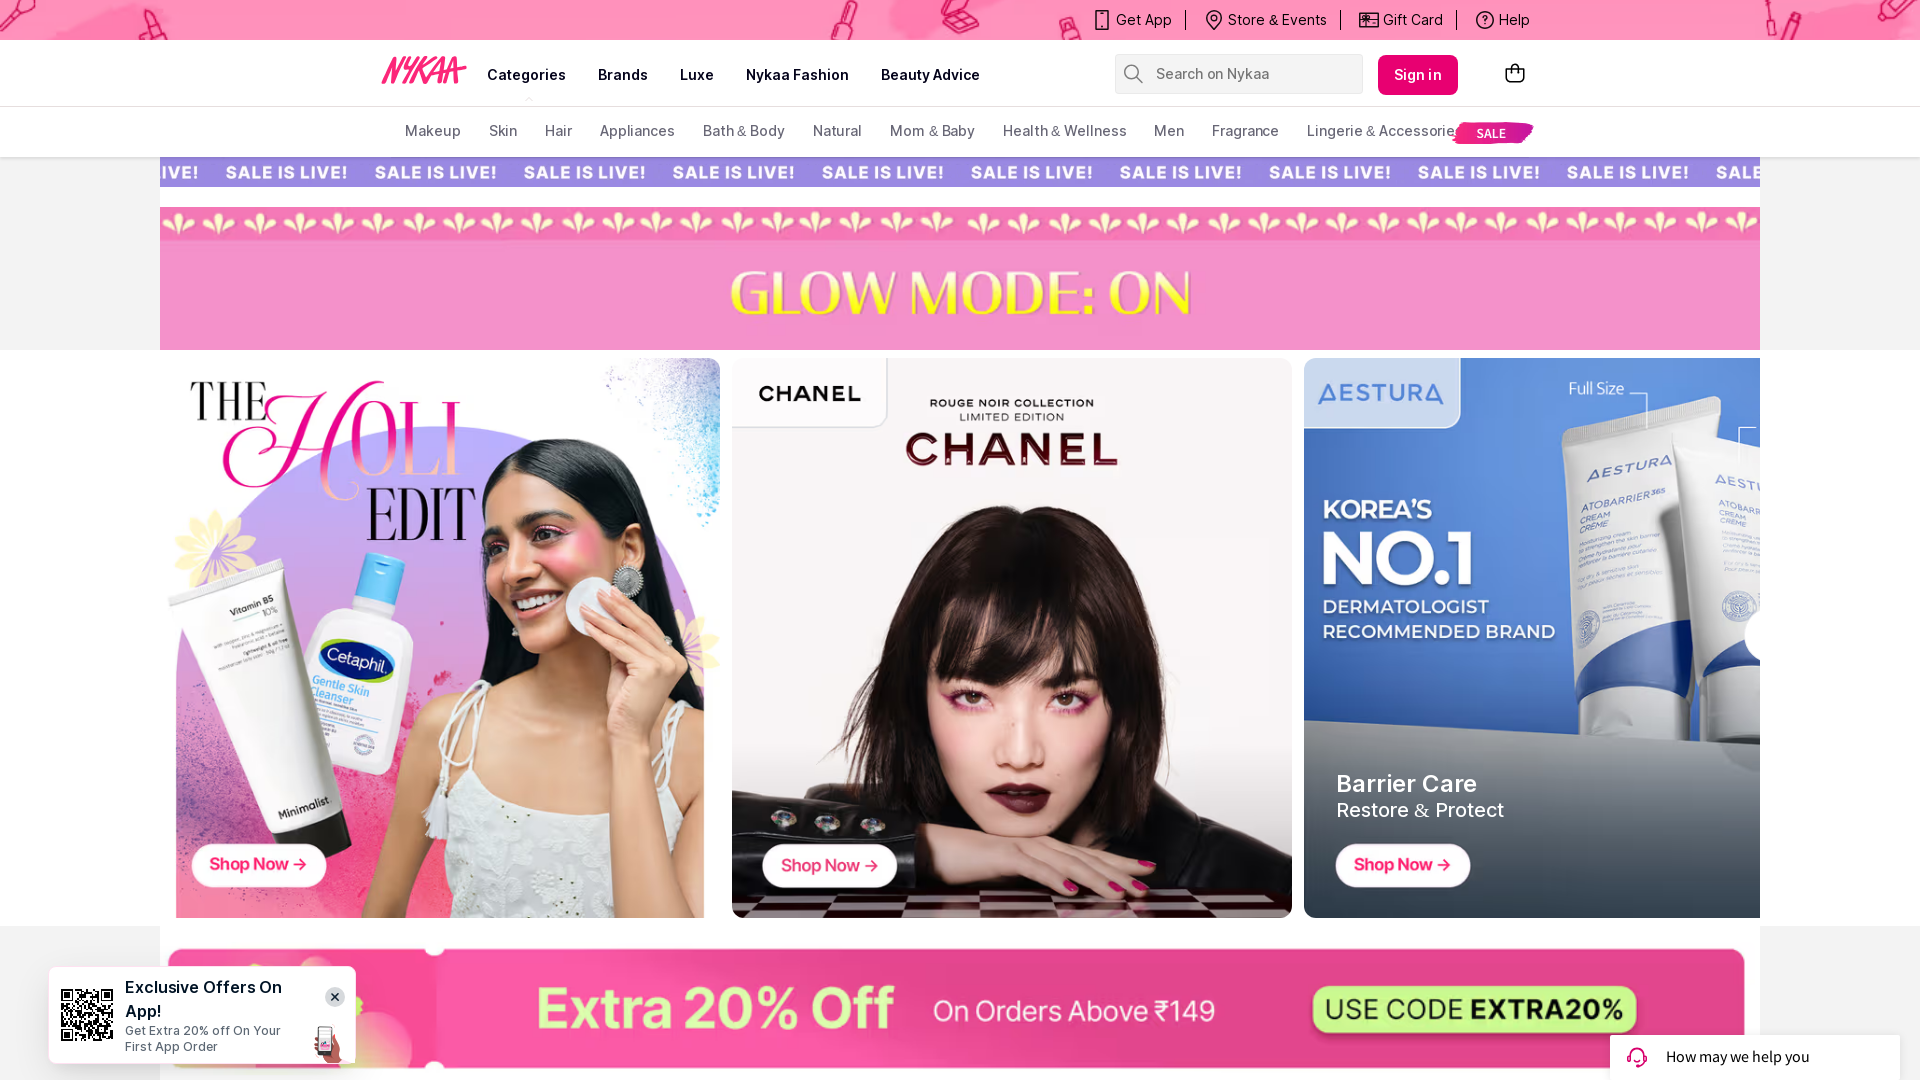

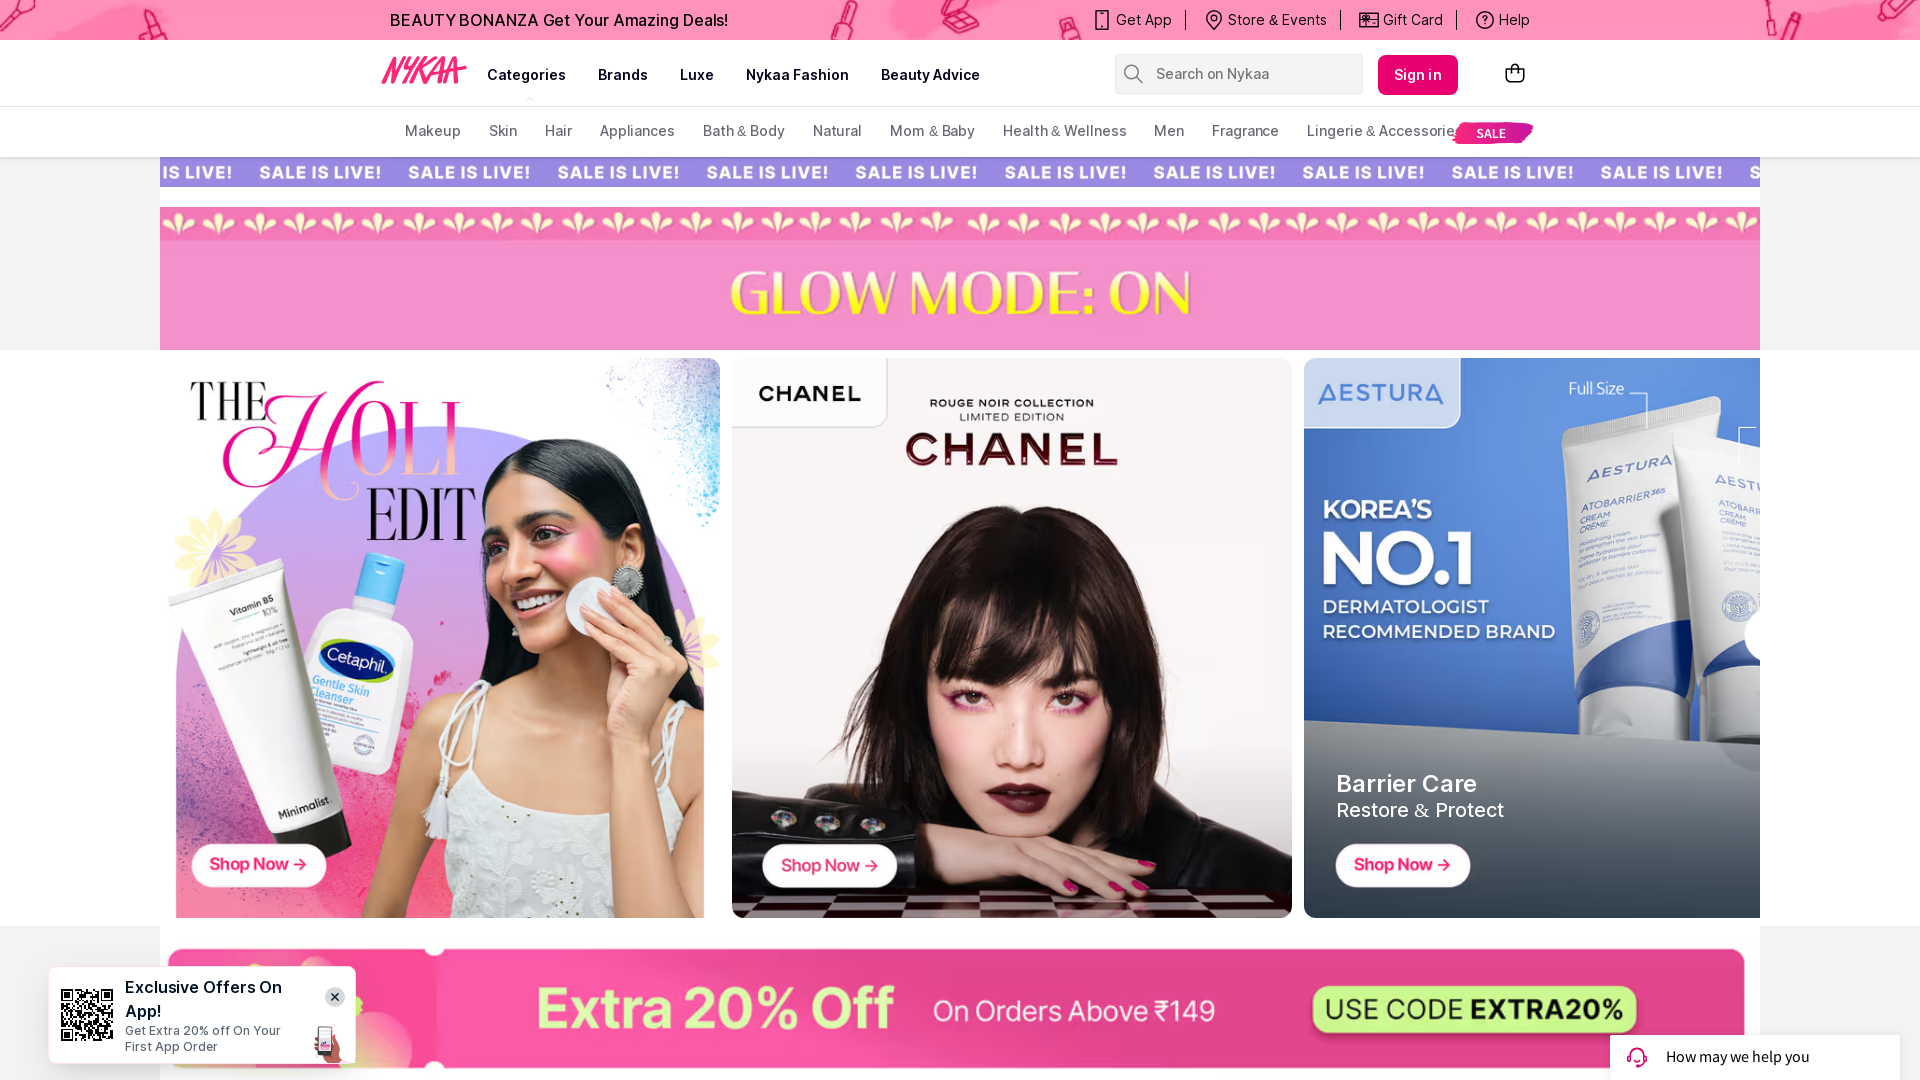